Tests a simple JavaScript alert by clicking a button and accepting the alert dialog

Starting URL: https://demoqa.com/alerts

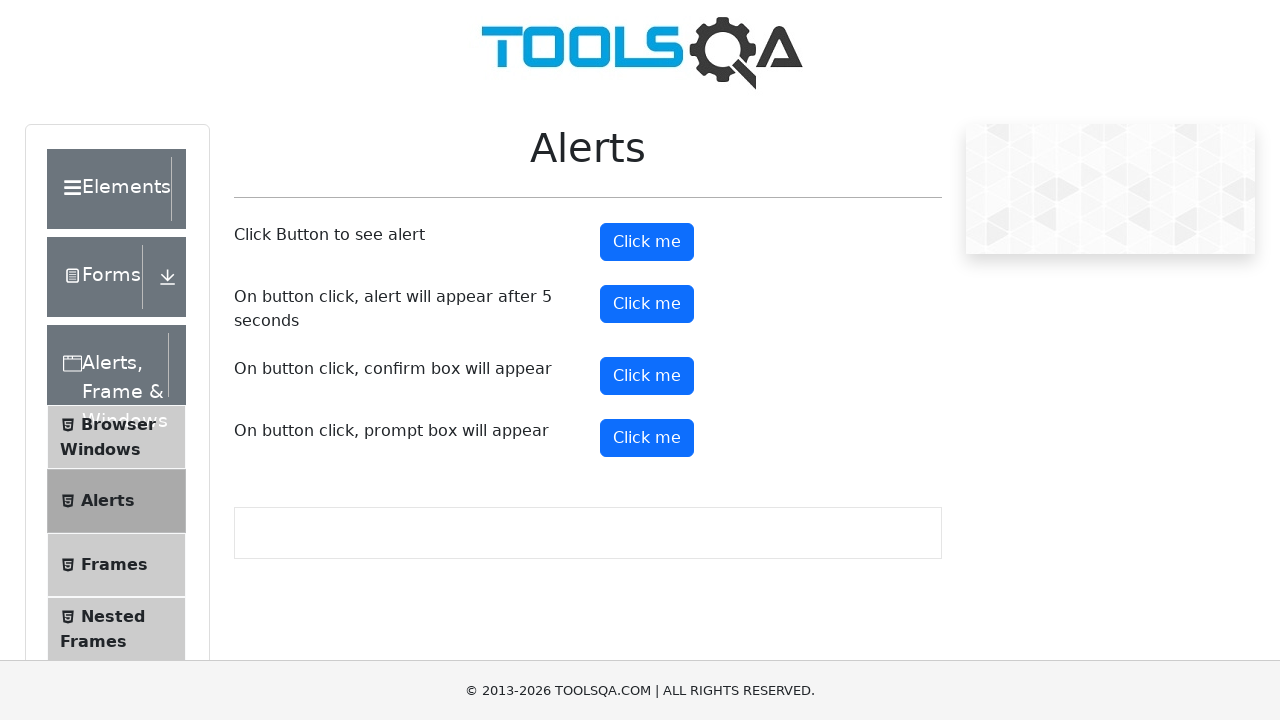

Navigated to alerts demo page
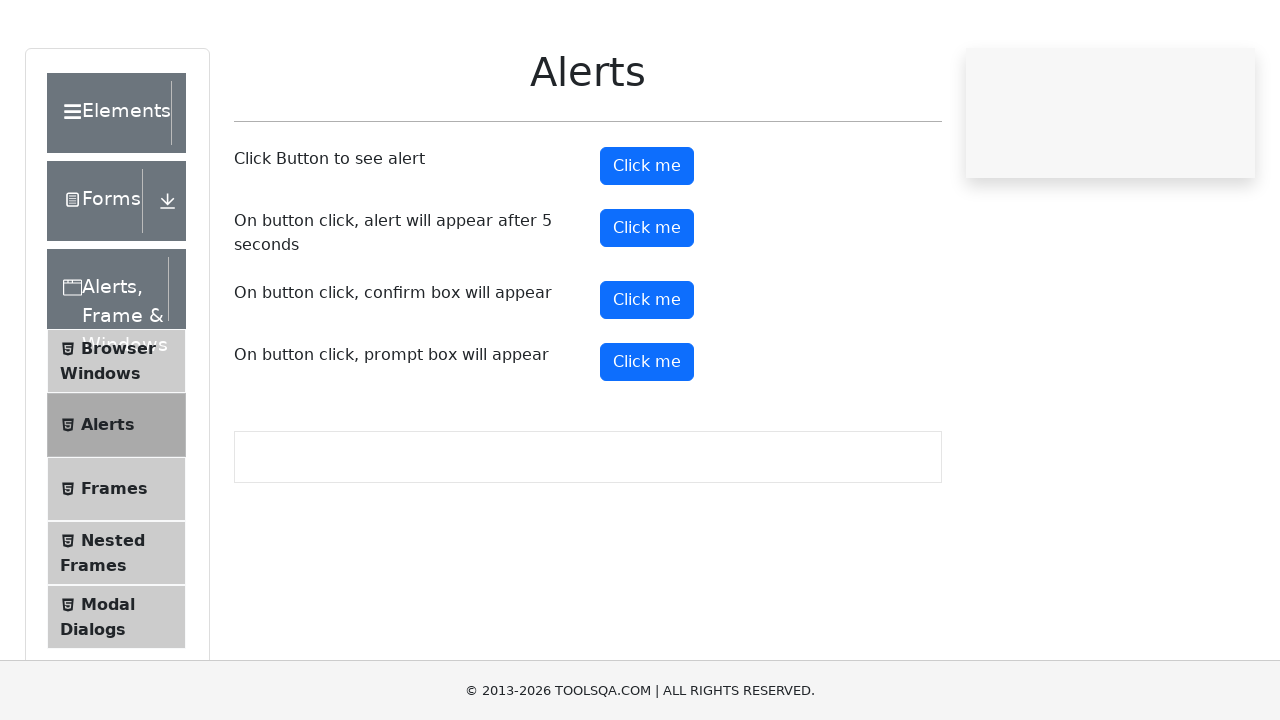

Clicked alert button to trigger simple JavaScript alert at (647, 242) on #alertButton
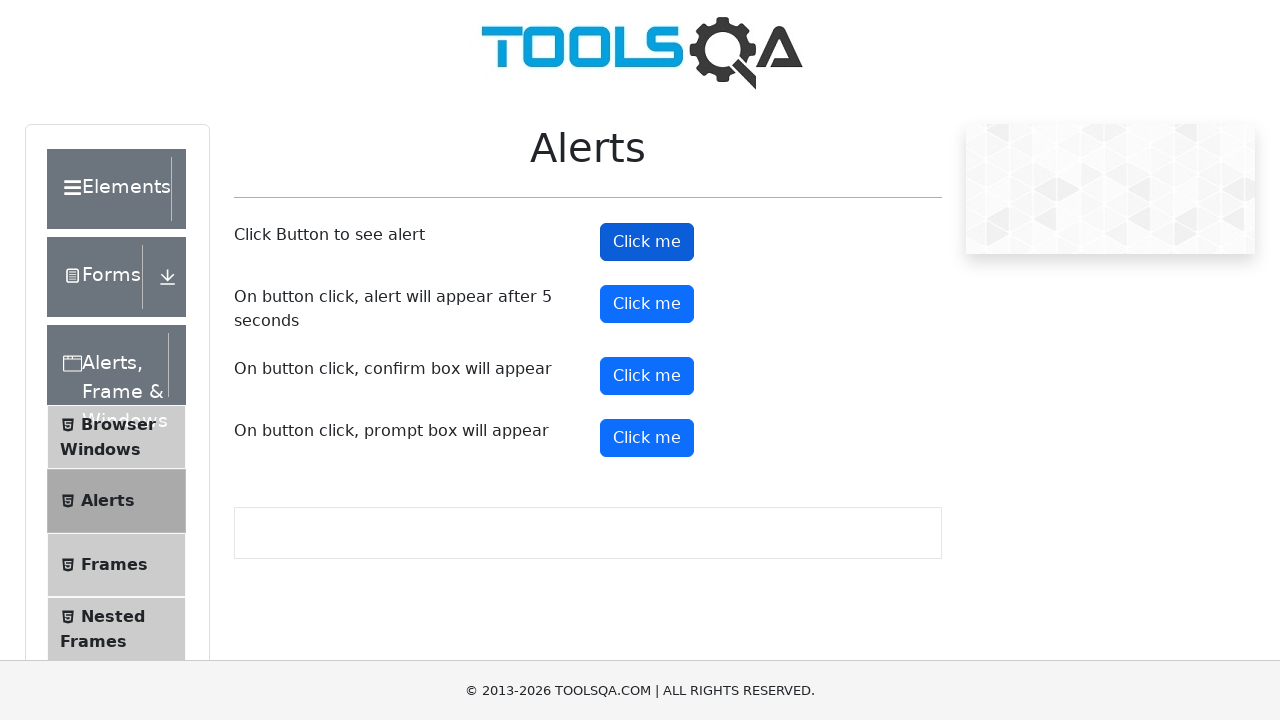

Set up dialog handler to accept the alert
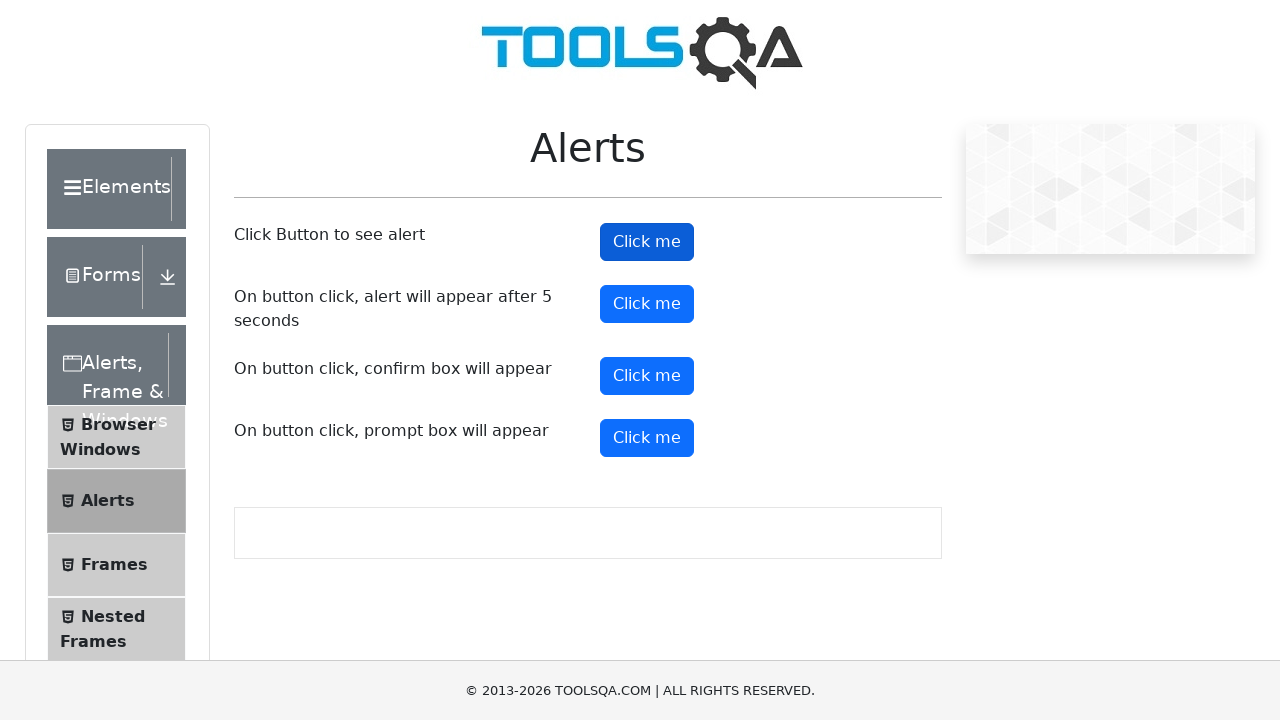

Waited for alert to be processed
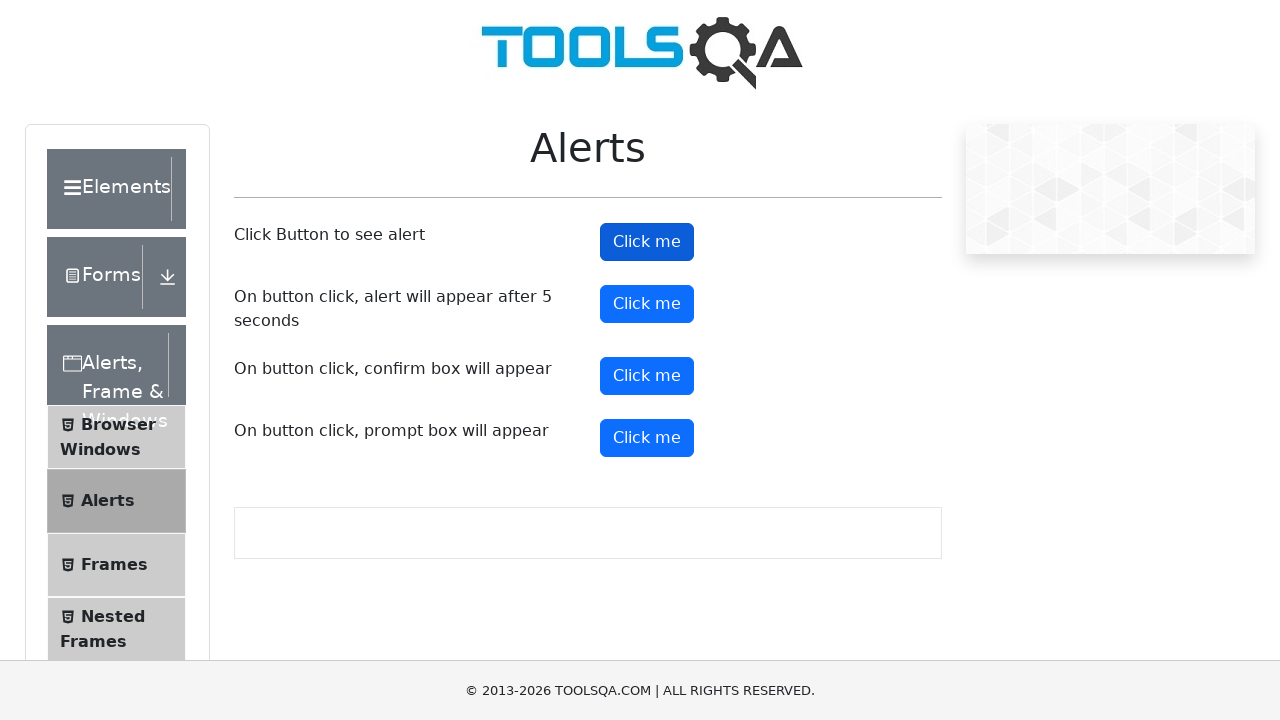

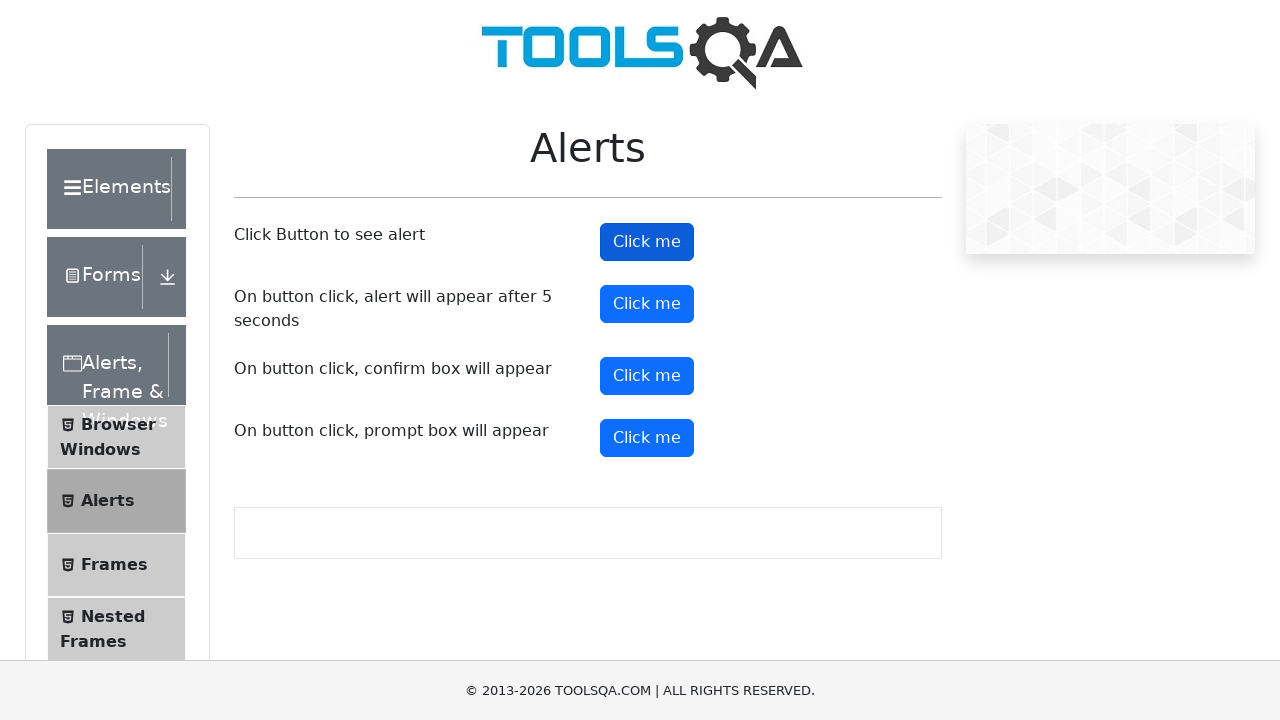